Navigates through a book catalog website, clicks on individual book listings to view their detail pages, and uses pagination to navigate to subsequent pages of results.

Starting URL: https://books.toscrape.com/catalogue/page-1.html

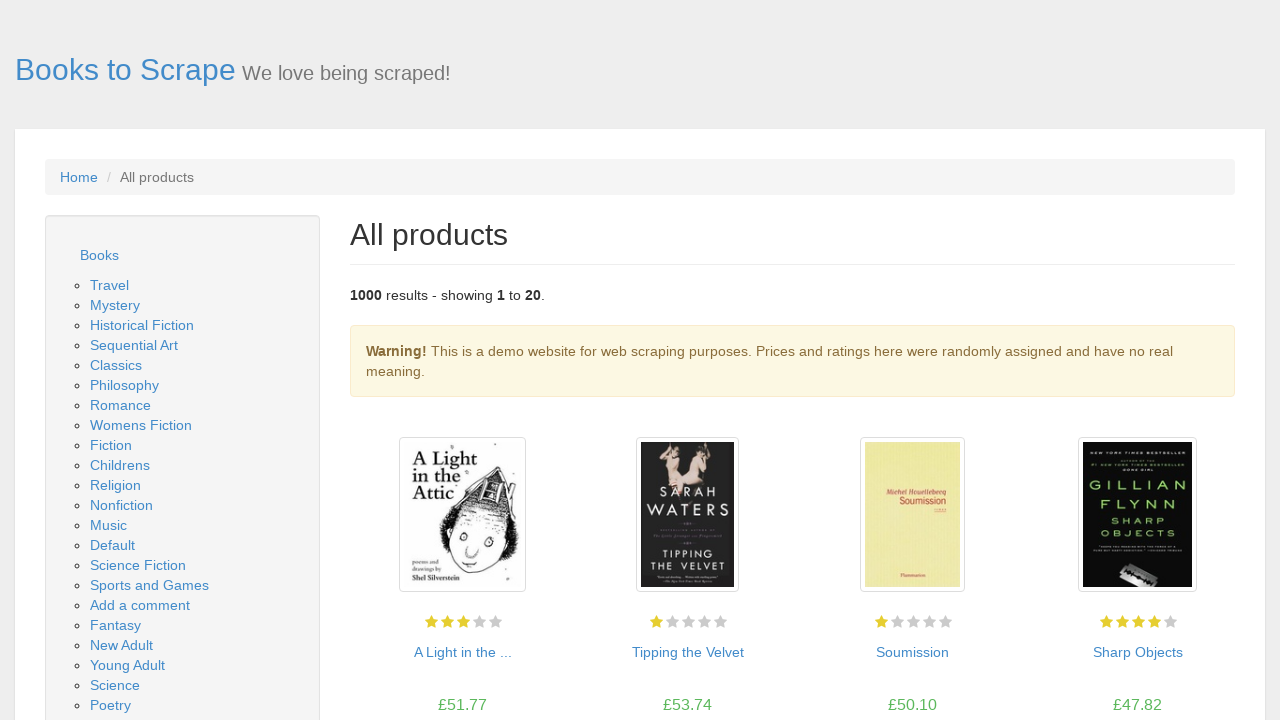

Book listings loaded on catalog page
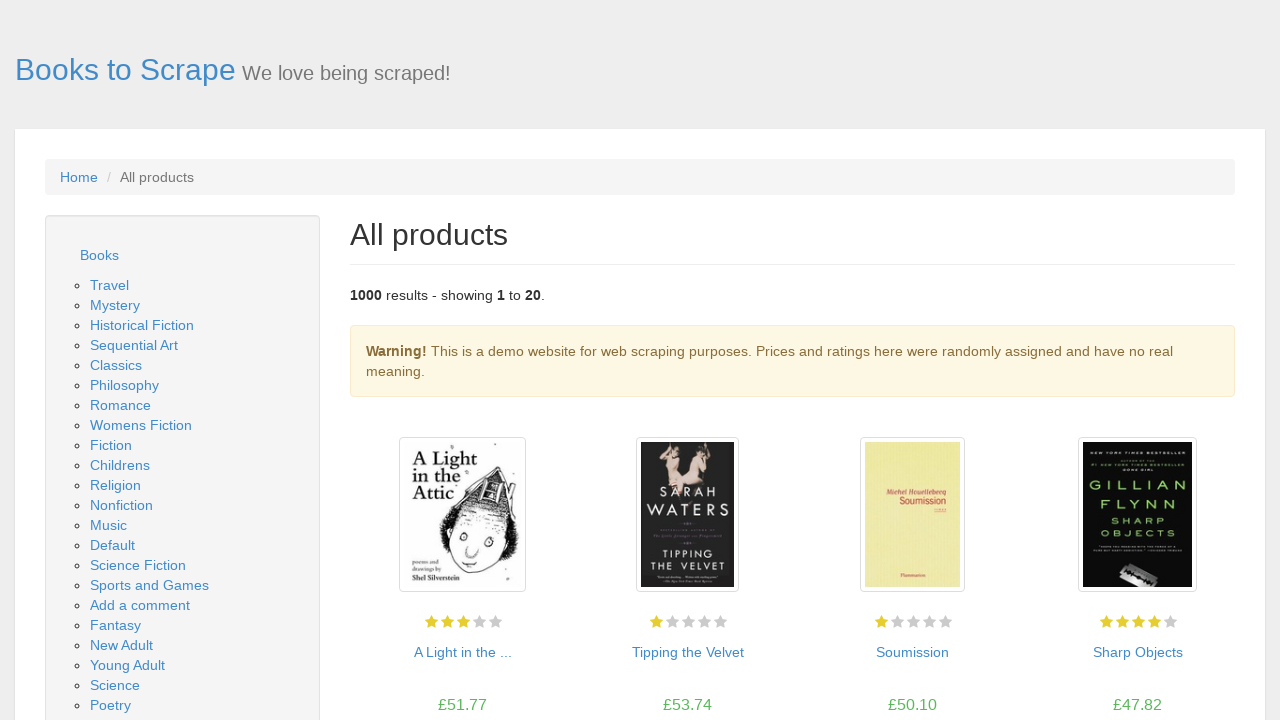

Clicked on first book in catalog to view details at (462, 652) on article.product_pod h3 a >> nth=0
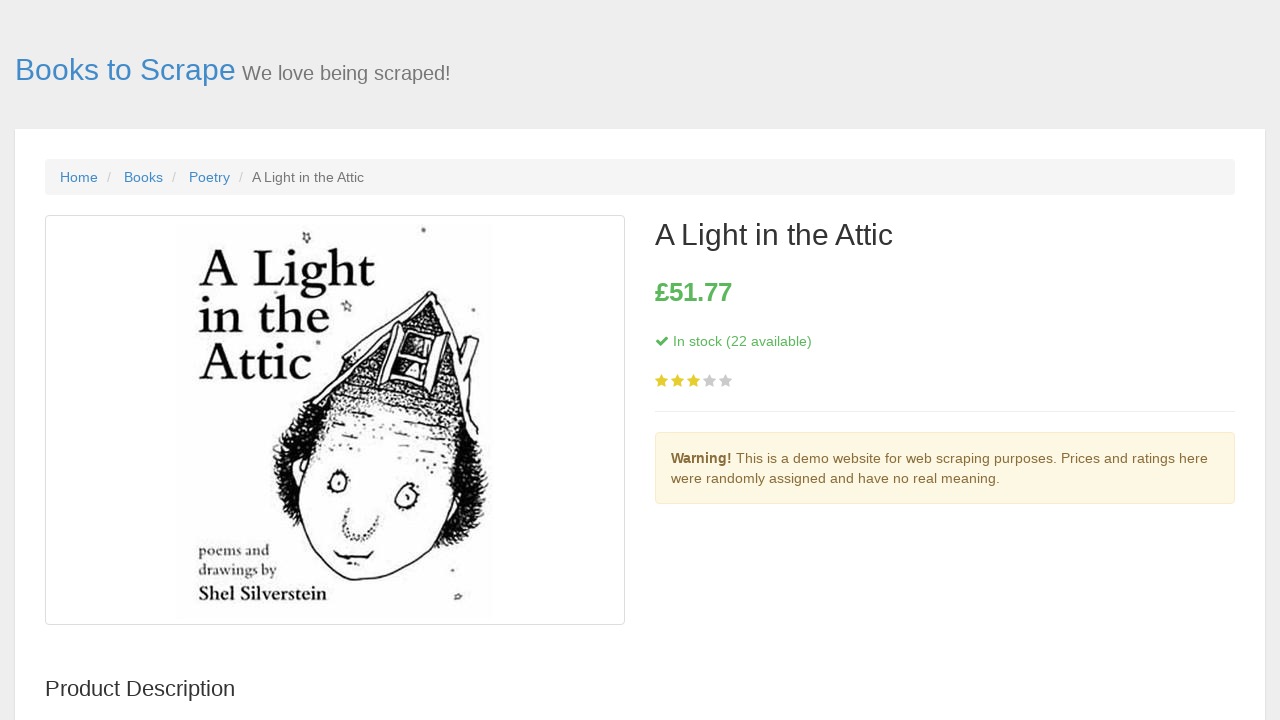

Book detail page loaded with product main section
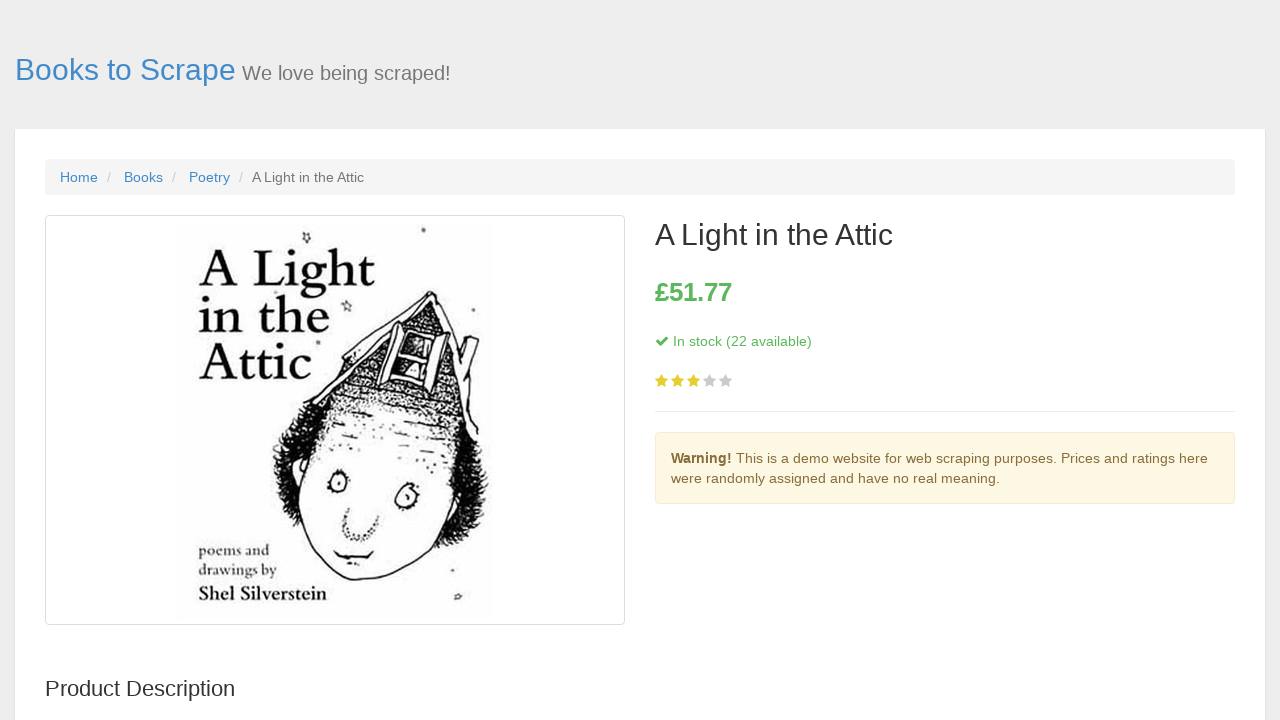

Category breadcrumb navigation visible on detail page
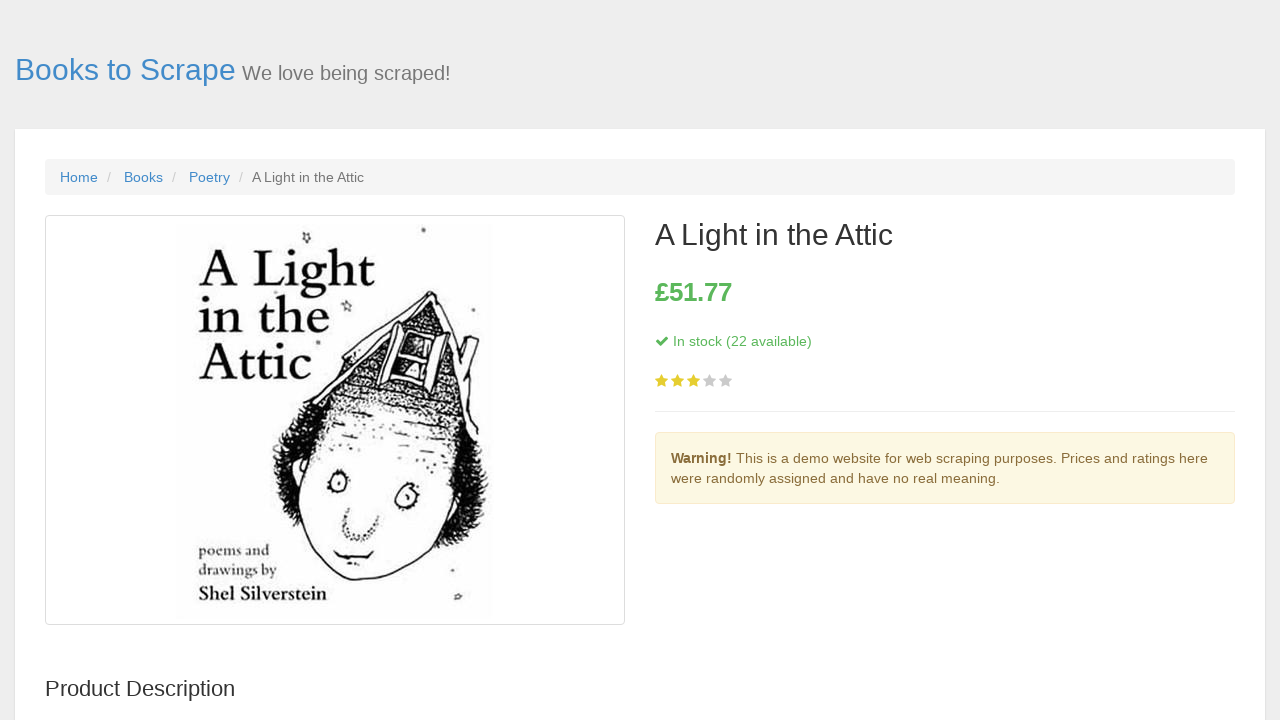

Stock availability information visible on detail page
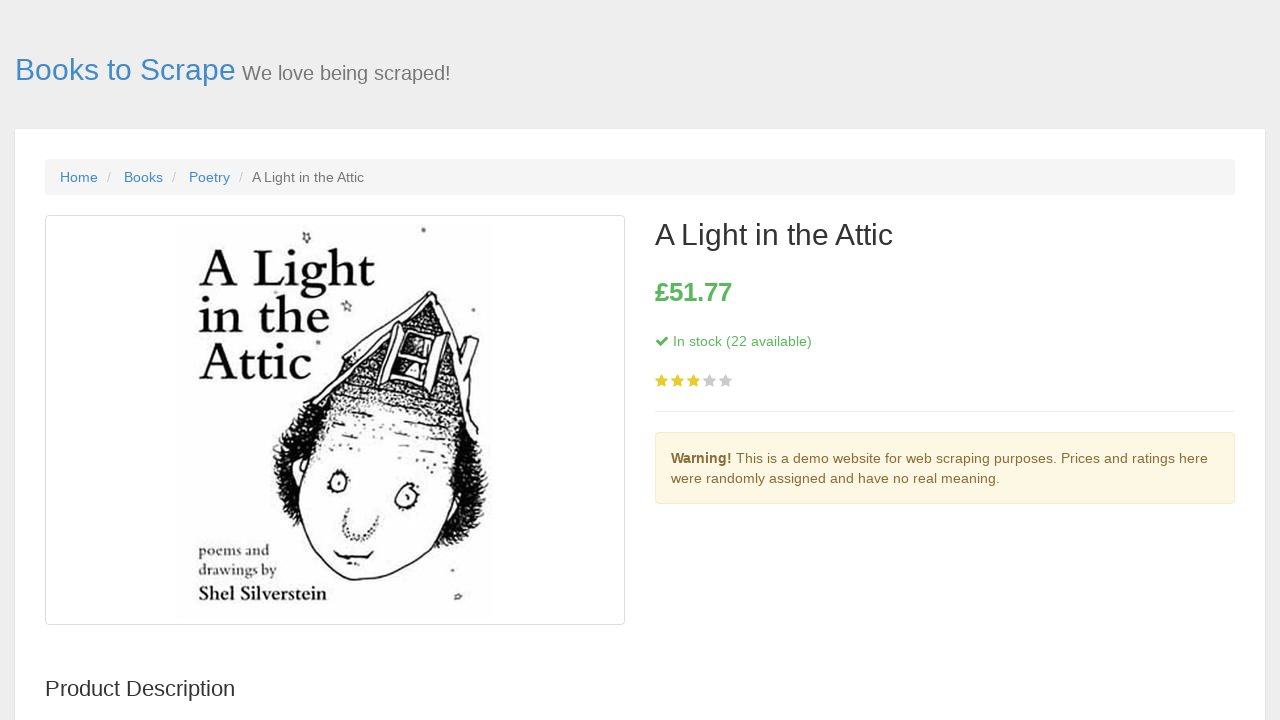

Navigated back to catalog page from book detail page
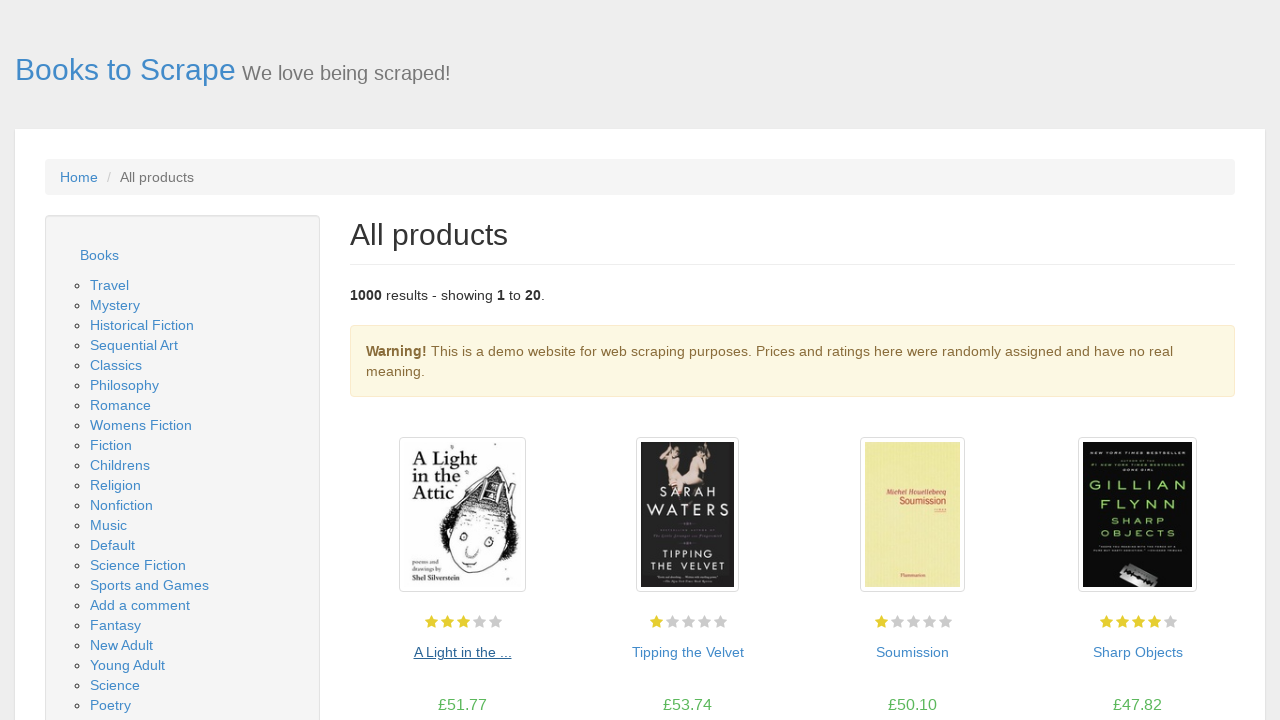

Book listings reloaded after navigating back to catalog
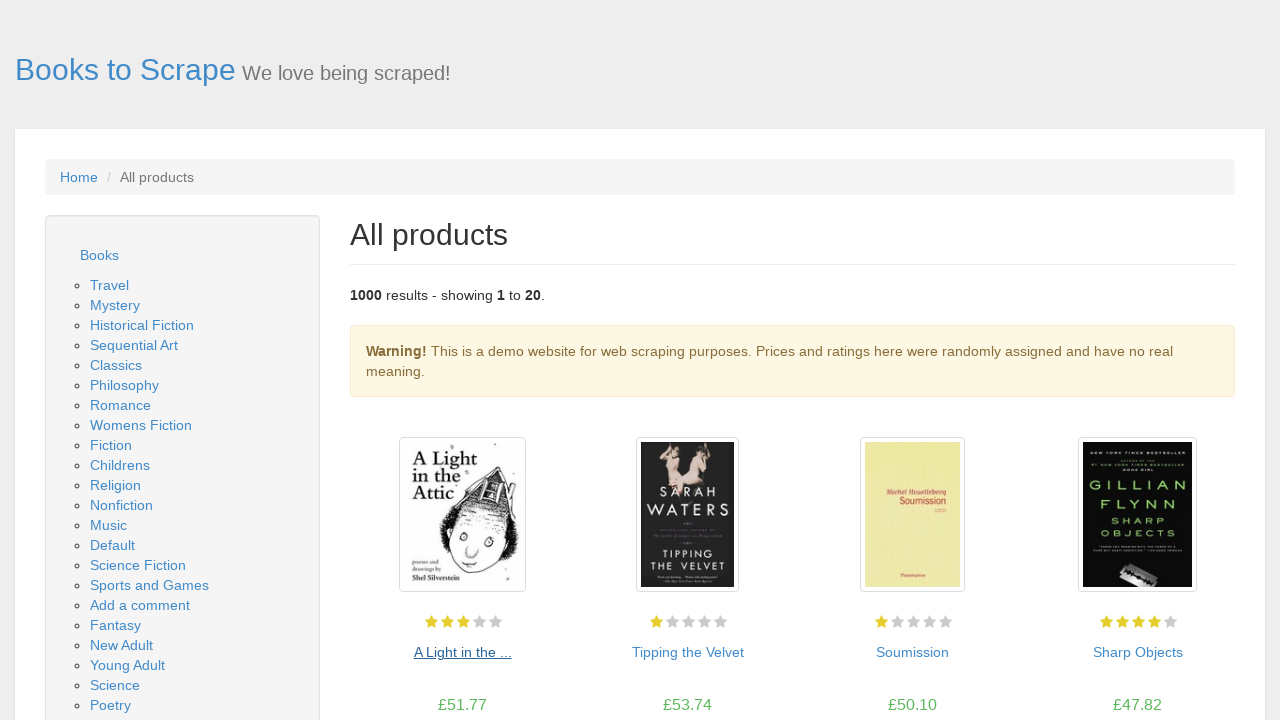

Clicked Next pagination button to navigate to page 2 at (1206, 654) on li.next a
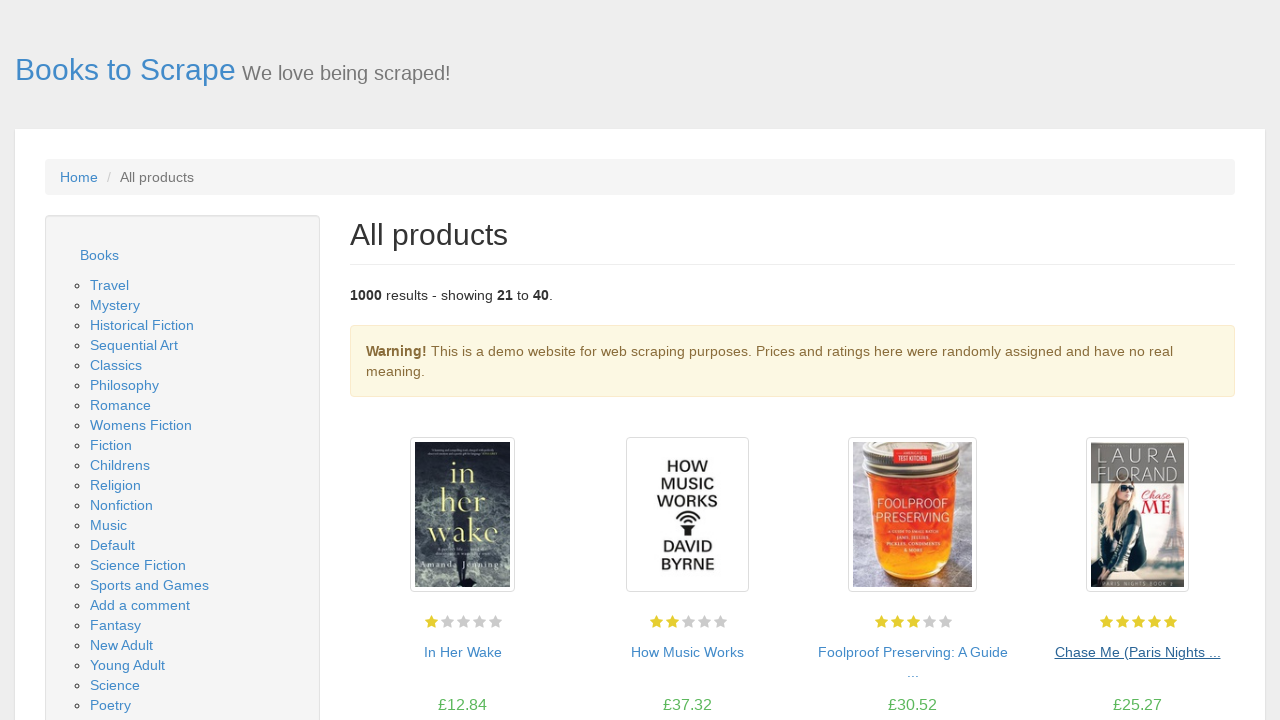

Page 2 of book catalog loaded with new listings
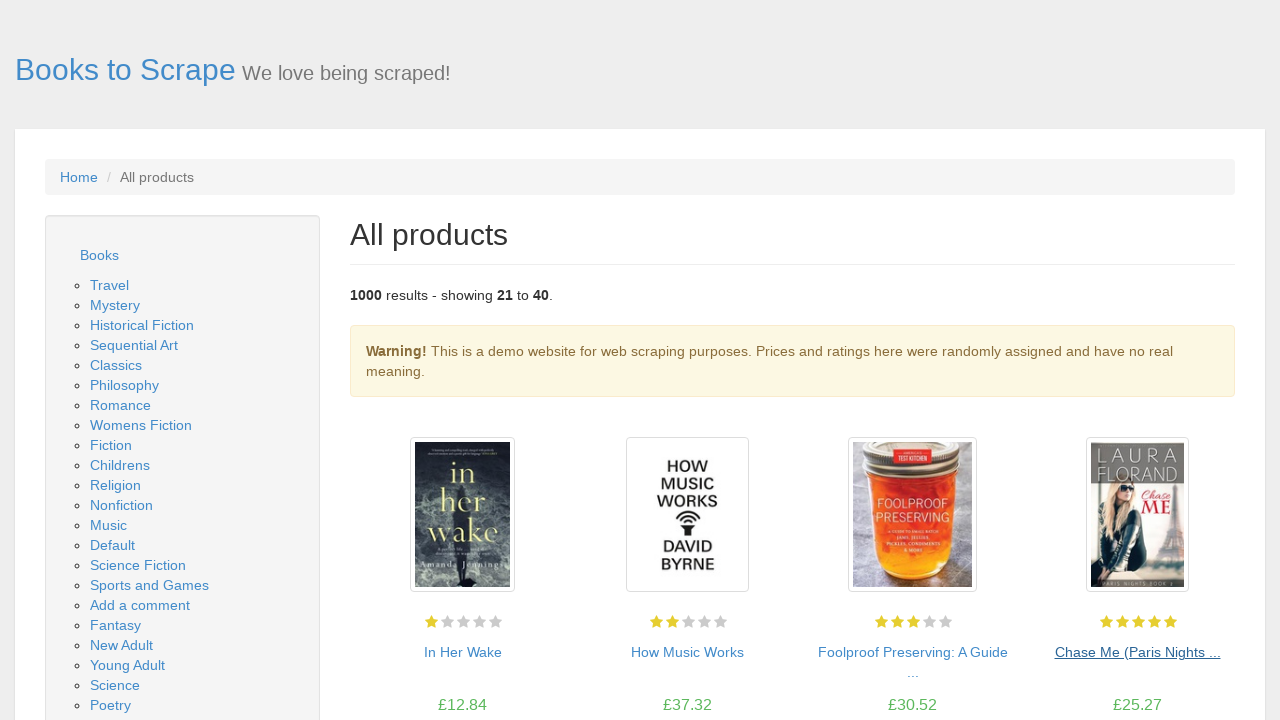

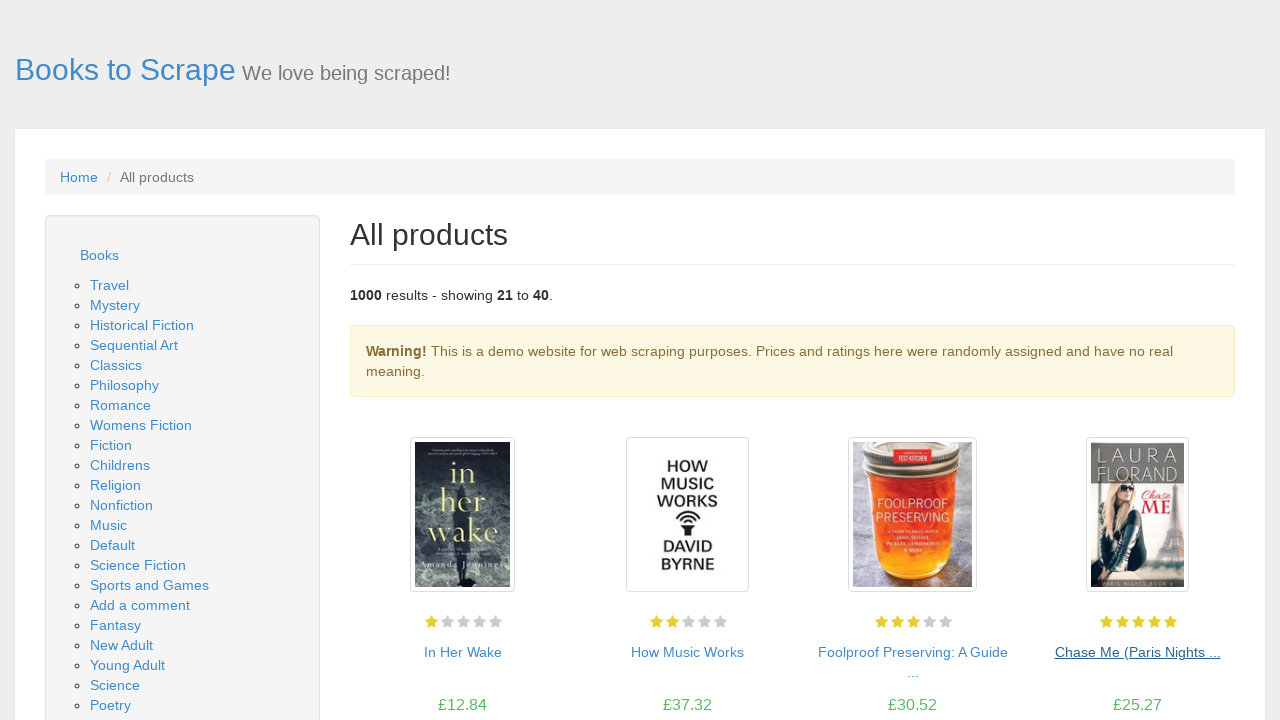